Tests hovering over the text input field to trigger a tooltip display

Starting URL: https://demoqa.com/tool-tips

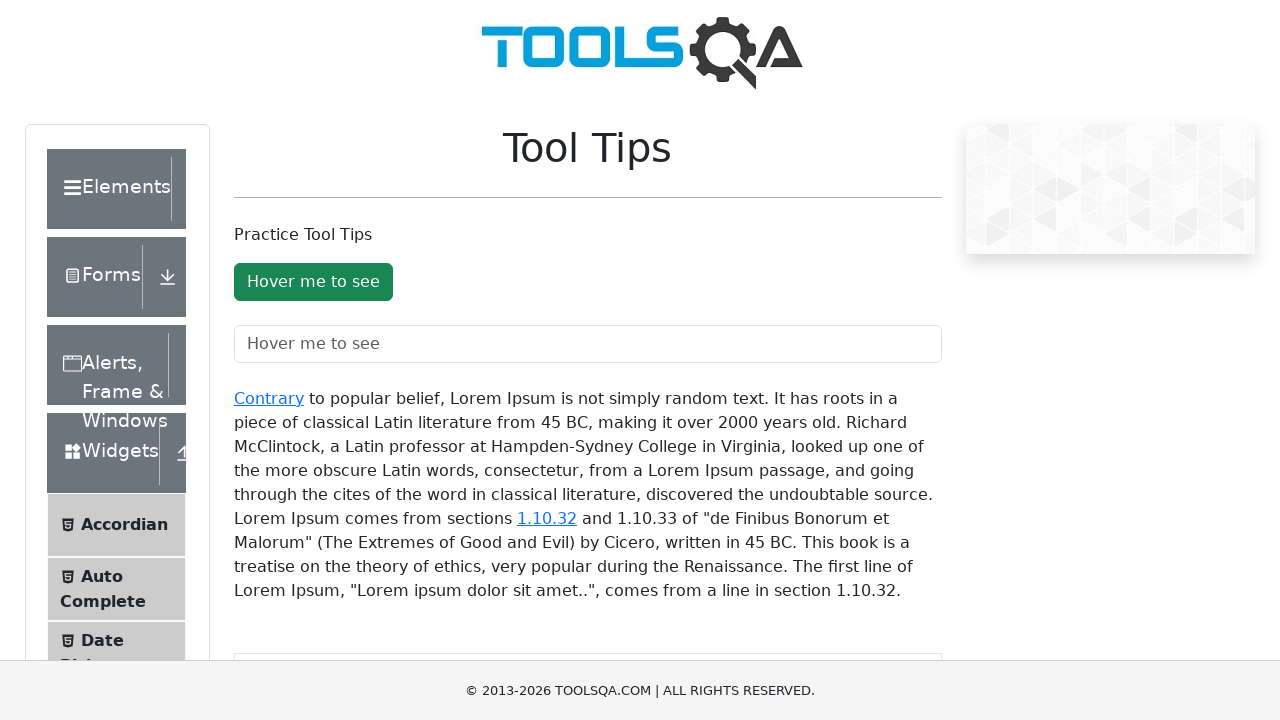

Hovered over the text input field to trigger tooltip at (588, 344) on #toolTipTextField
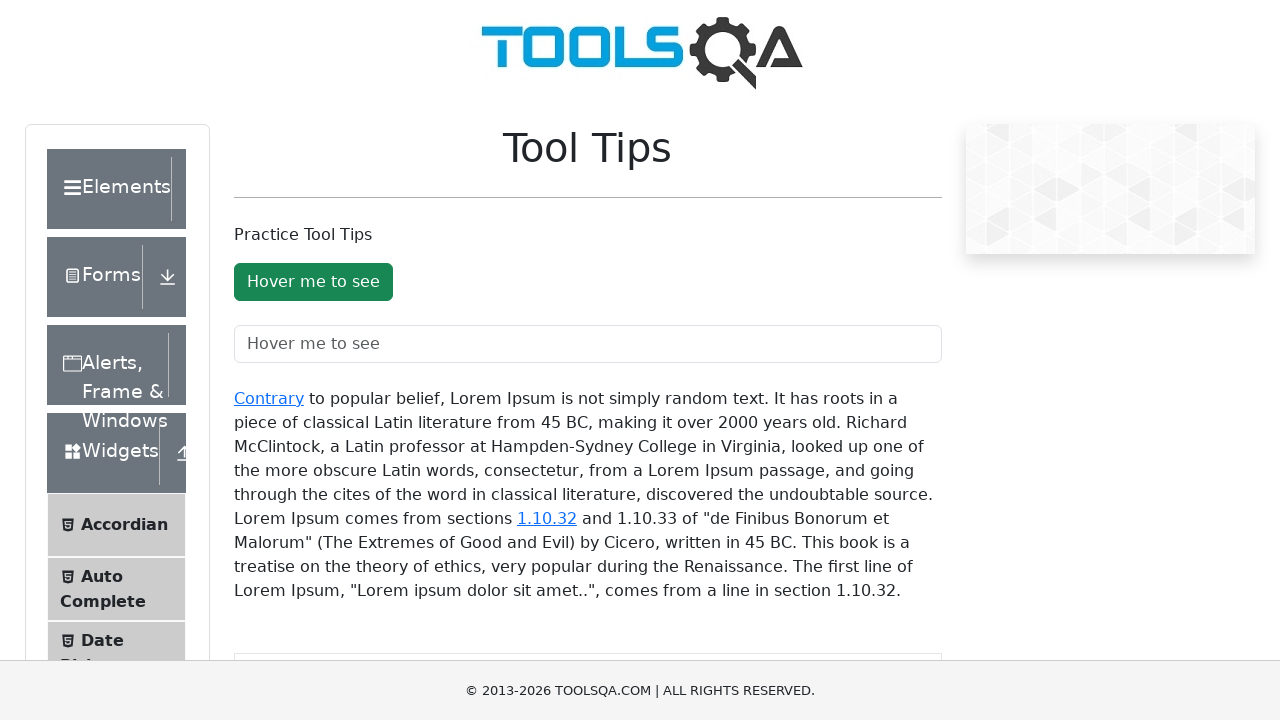

Tooltip appeared and is now visible
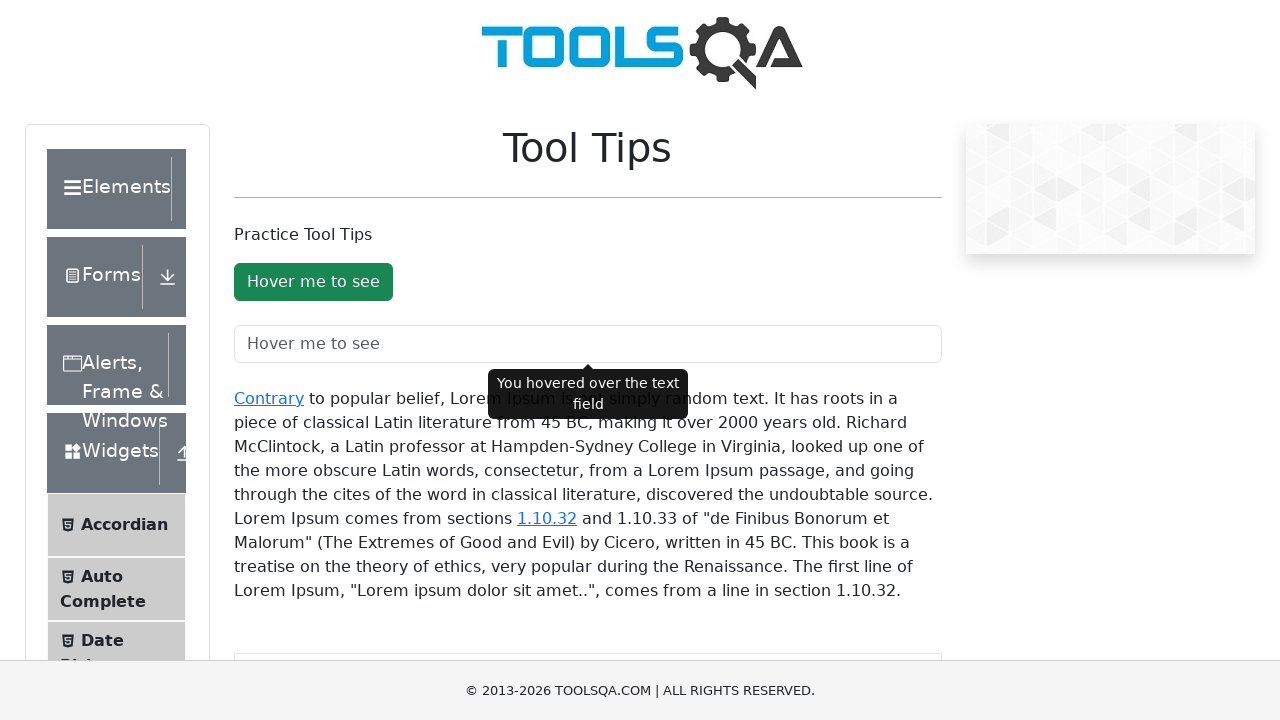

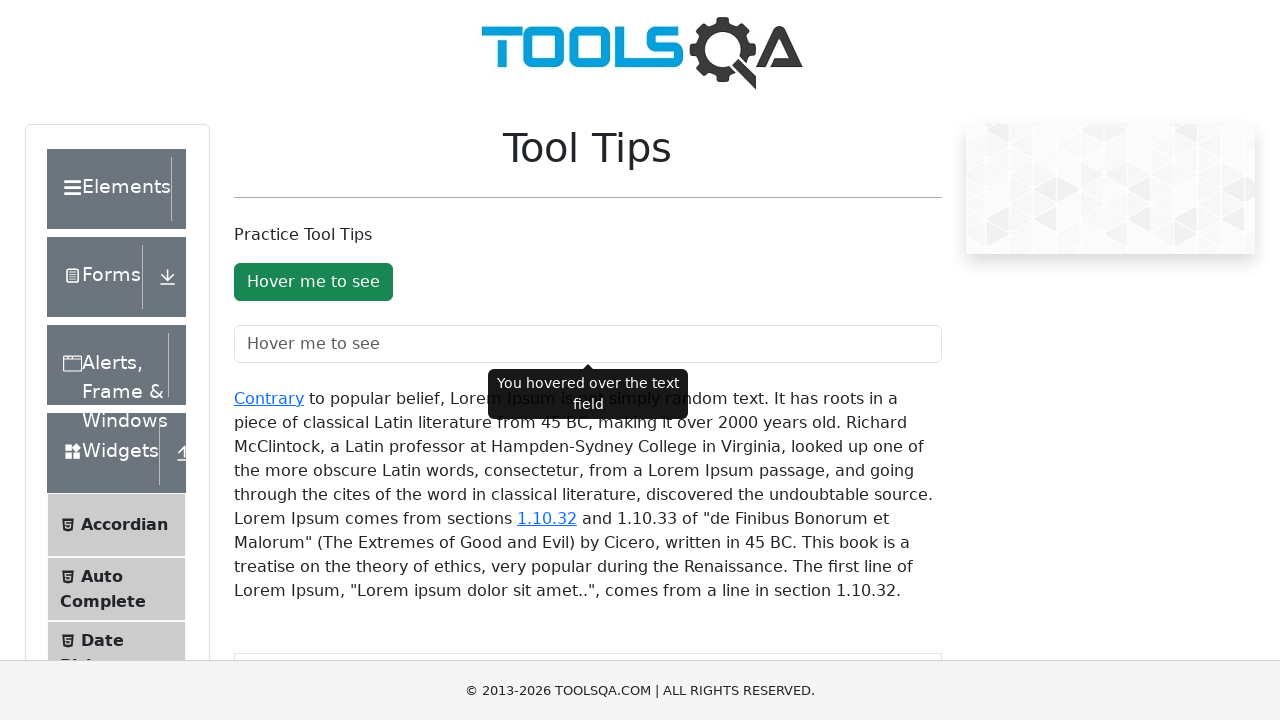